Tests HTML popup functionality by clicking to show an alert box, verifying the OK button is visible, then clicking OK and verifying it disappears

Starting URL: https://testpages.herokuapp.com/styled/alerts/fake-alert-test.html

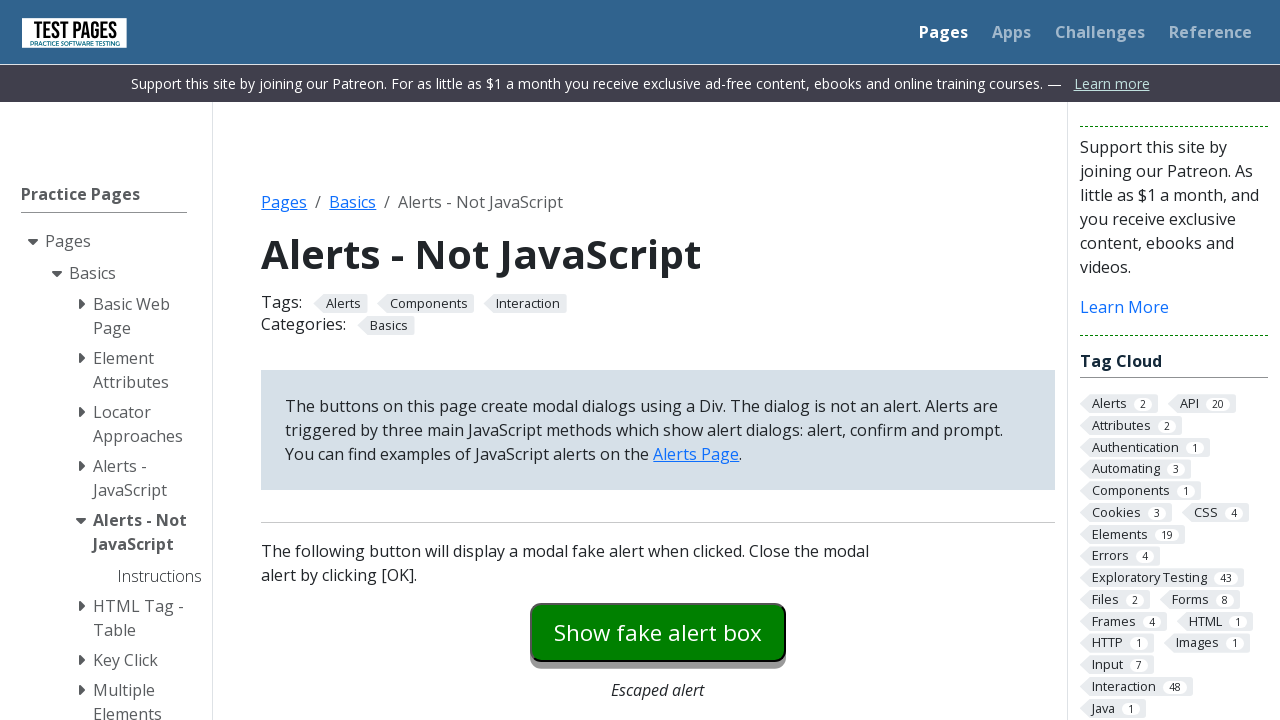

Clicked the fake alert button to show popup at (658, 632) on button#fakealert
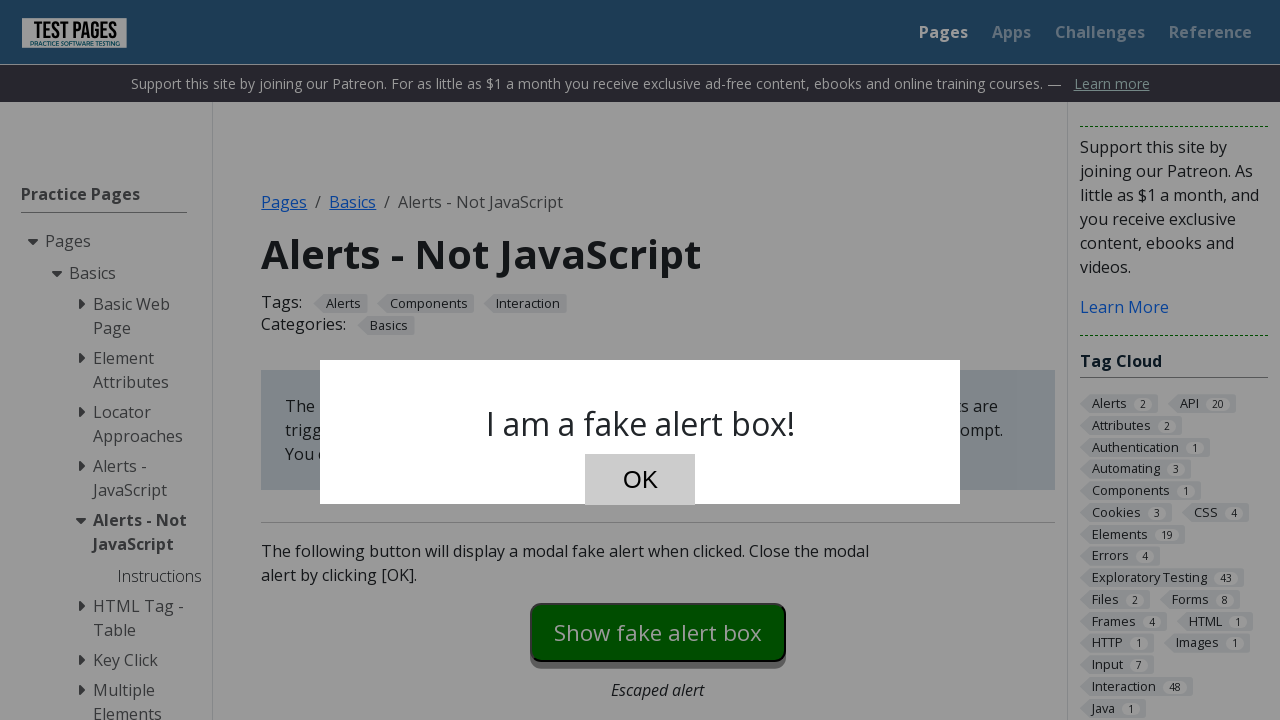

Verified OK button is visible in the popup
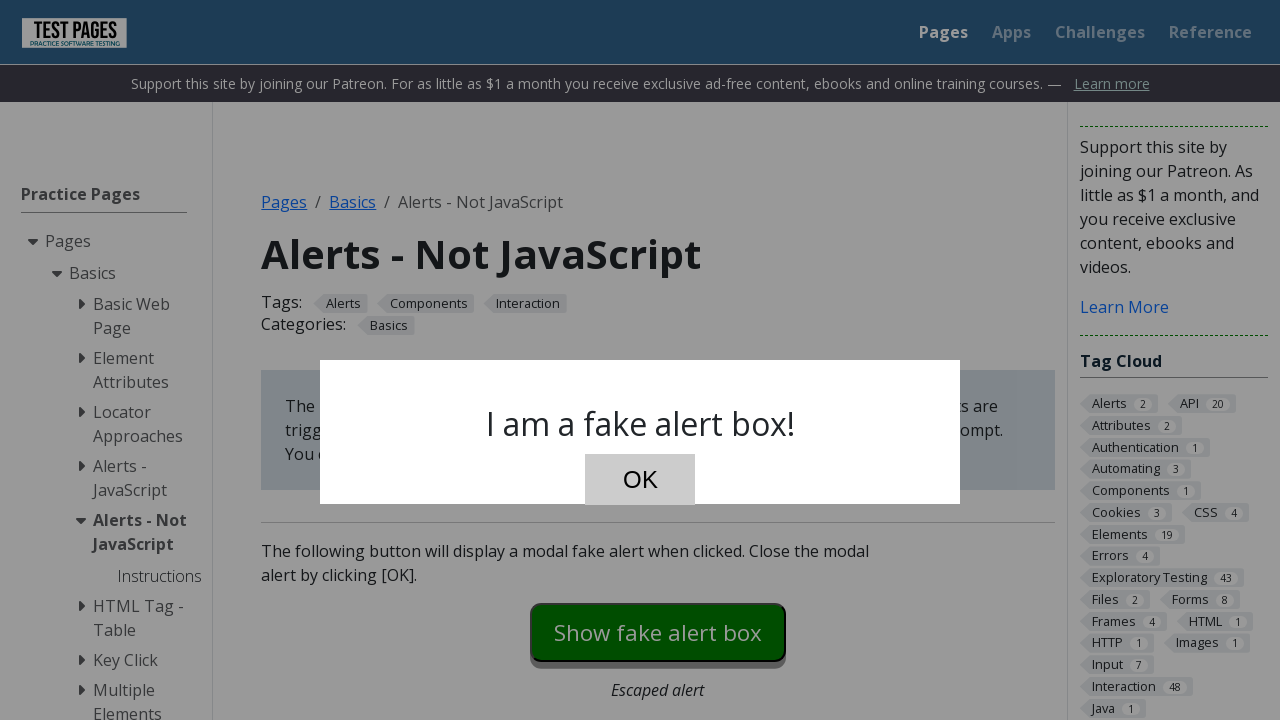

Clicked OK button in the popup at (640, 480) on #dialog #dialog-ok
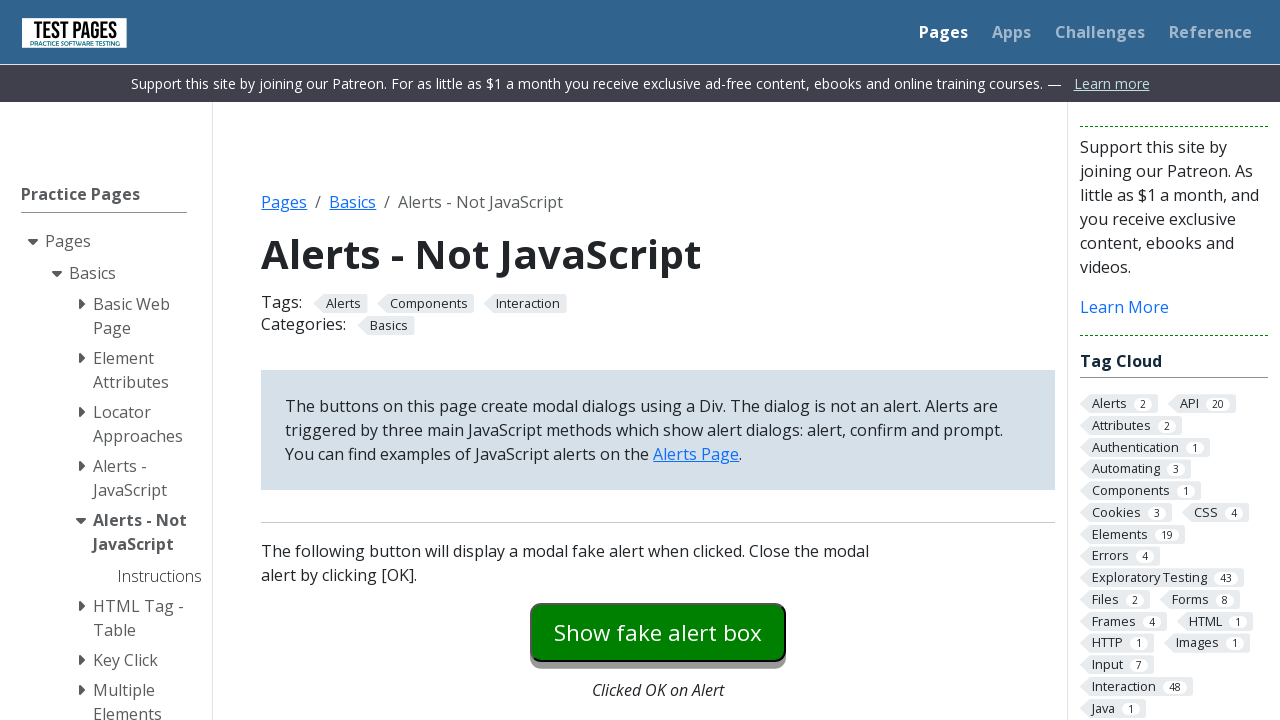

Verified popup disappeared after clicking OK
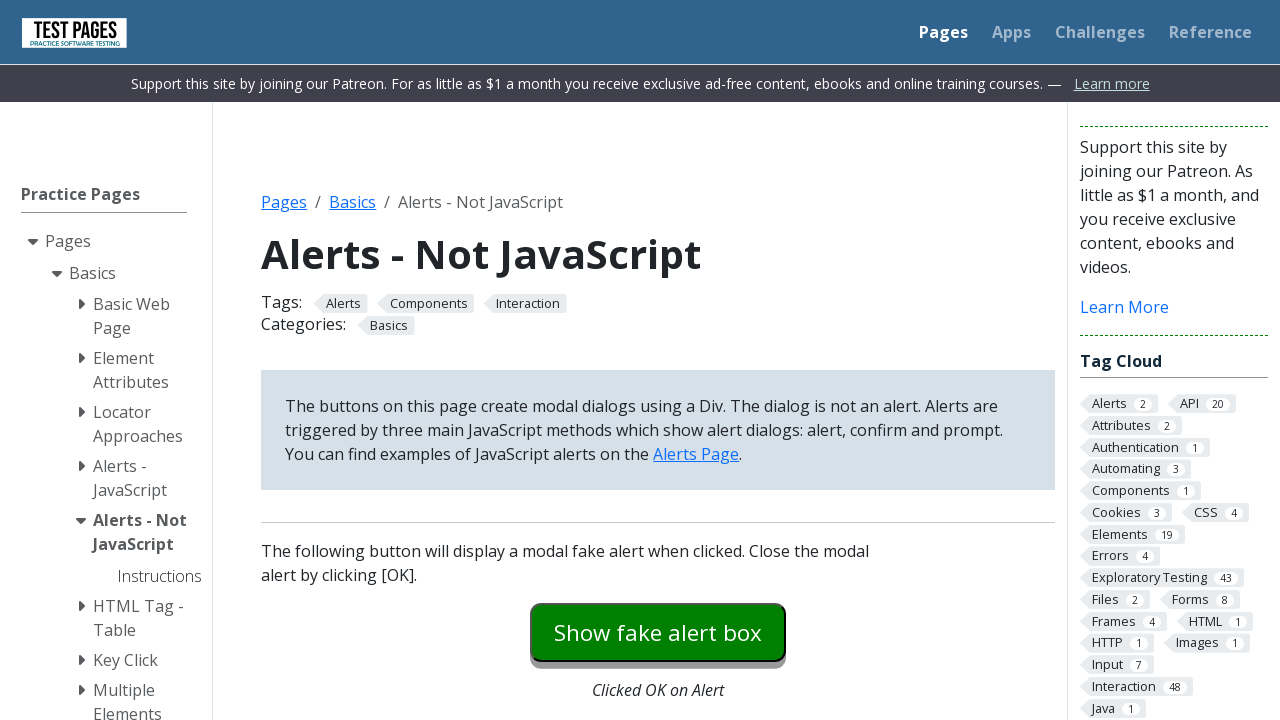

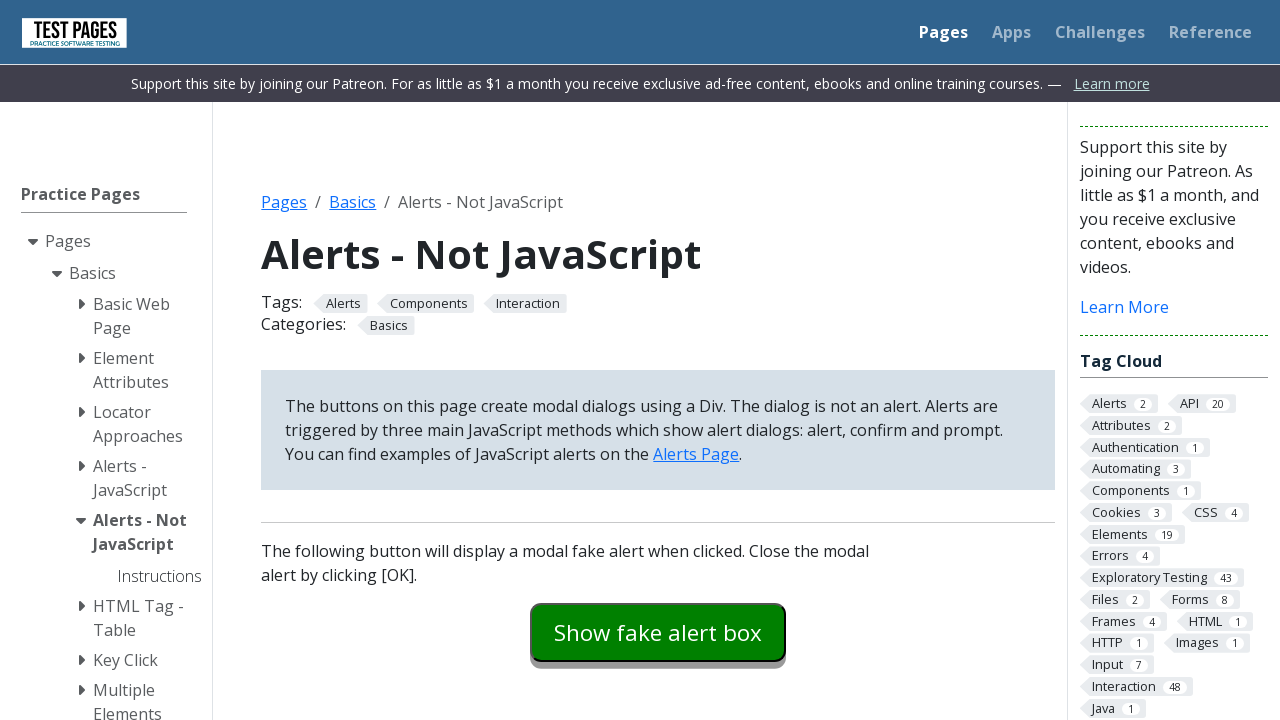